Tests dynamic element rendering by clicking through to Example 2, triggering the load, and verifying the "Hello World!" message appears.

Starting URL: https://the-internet.herokuapp.com/dynamic_loading

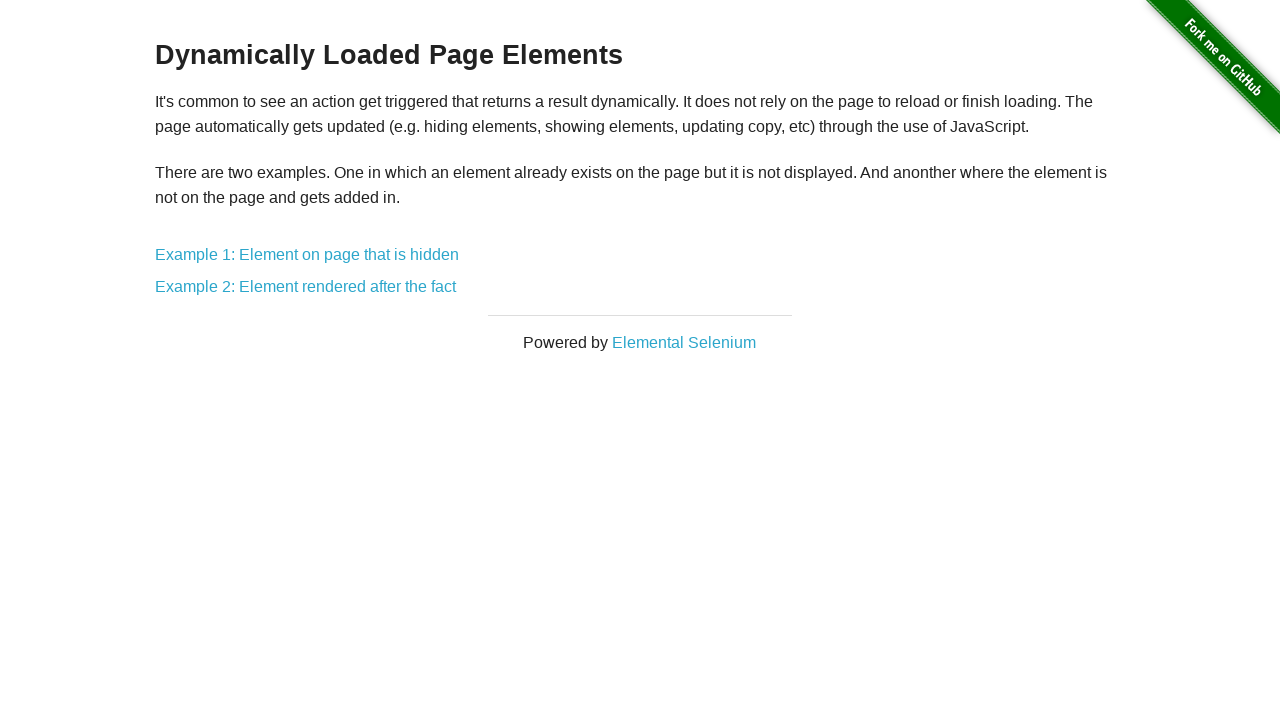

Navigated to dynamic loading page
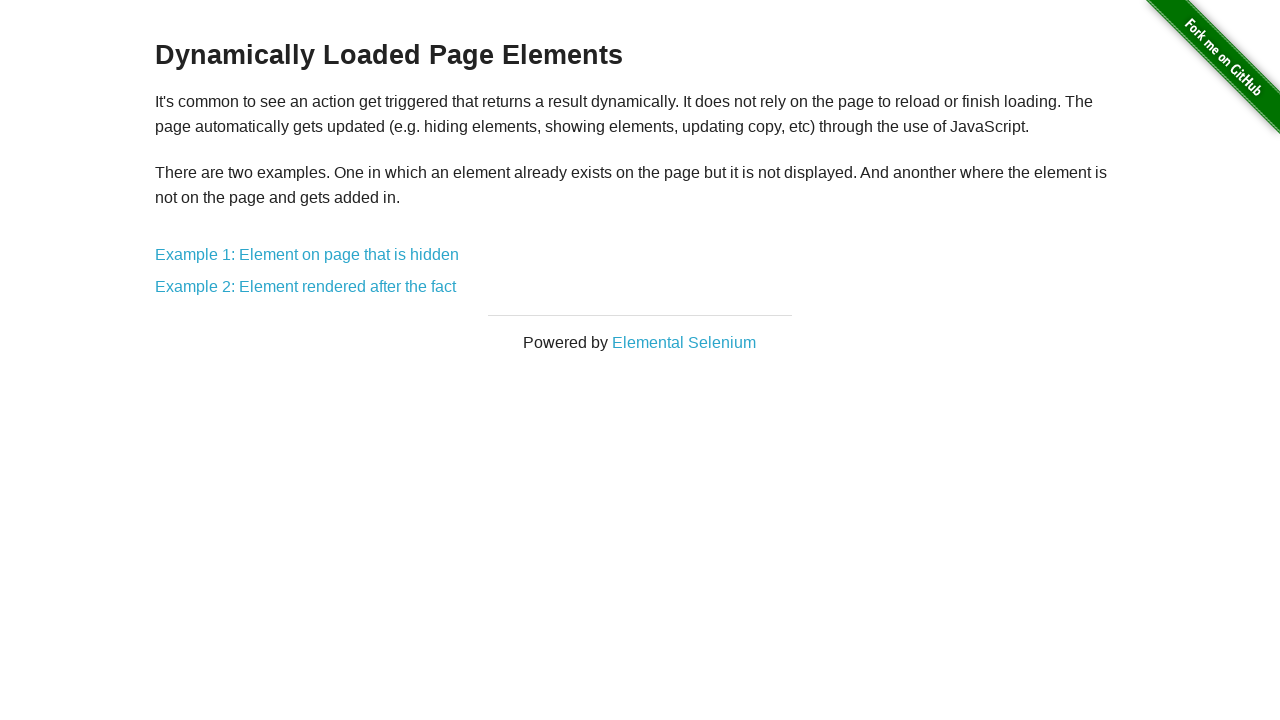

Clicked on Example 2 link at (306, 287) on text=Example 2: Element rendered after the fact
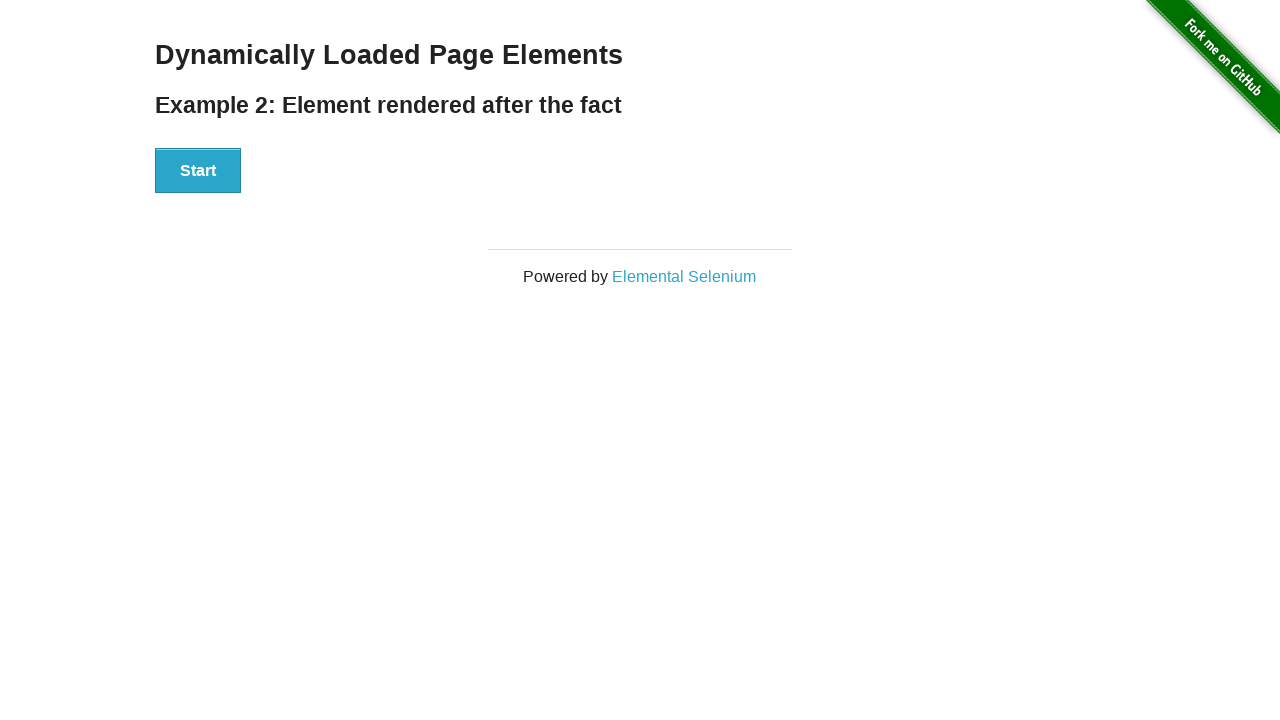

Clicked the Start button to trigger dynamic loading at (198, 171) on xpath=//div[@id='start']/button
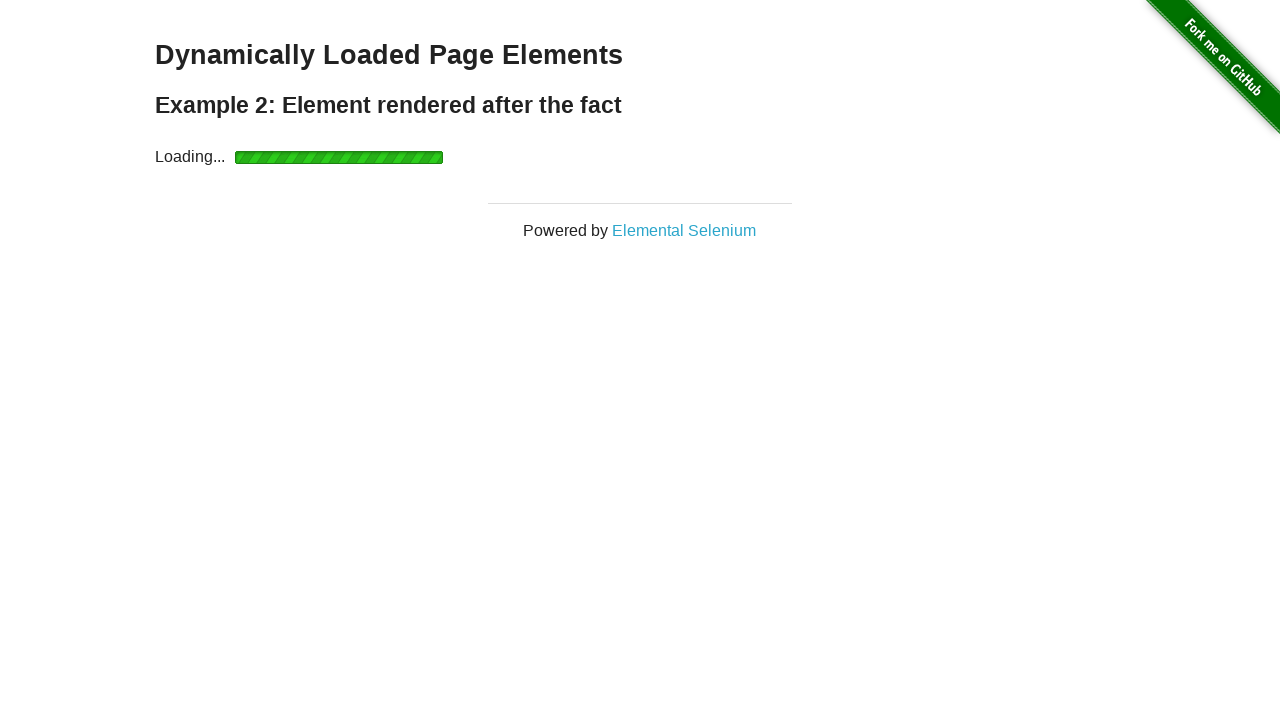

Hello World! message appeared after dynamic load
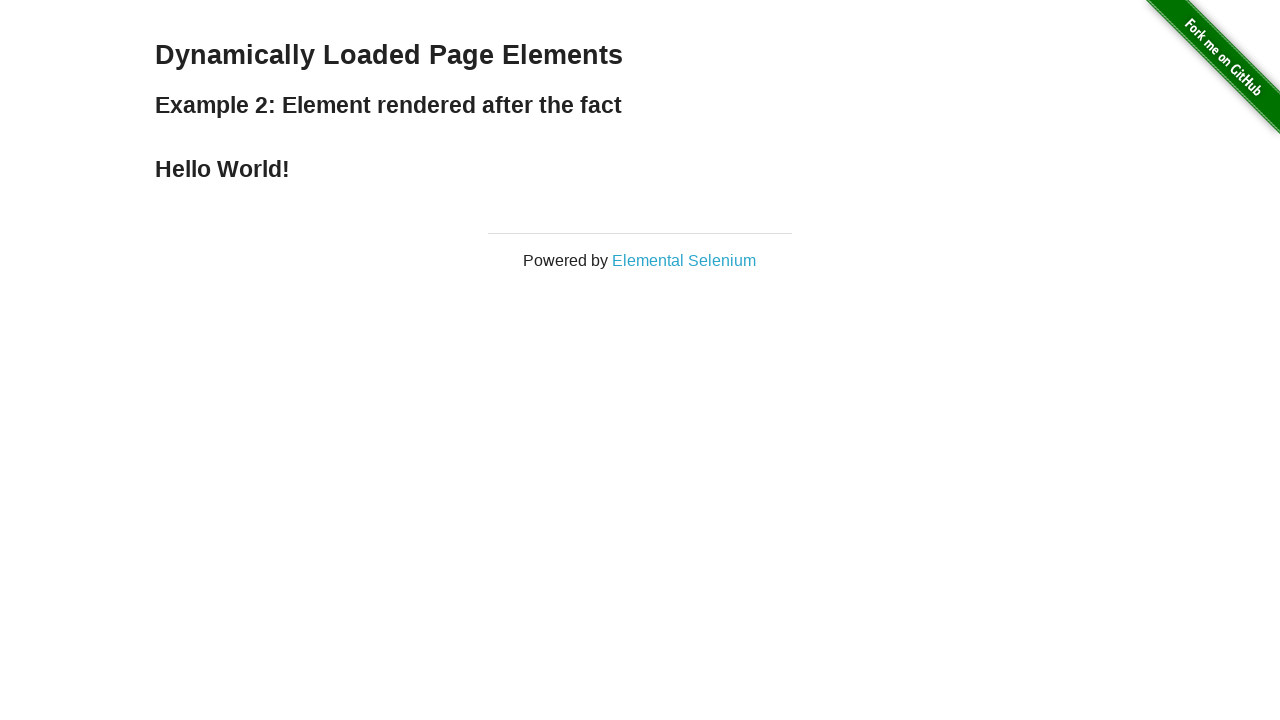

Retrieved text content of Hello World! message
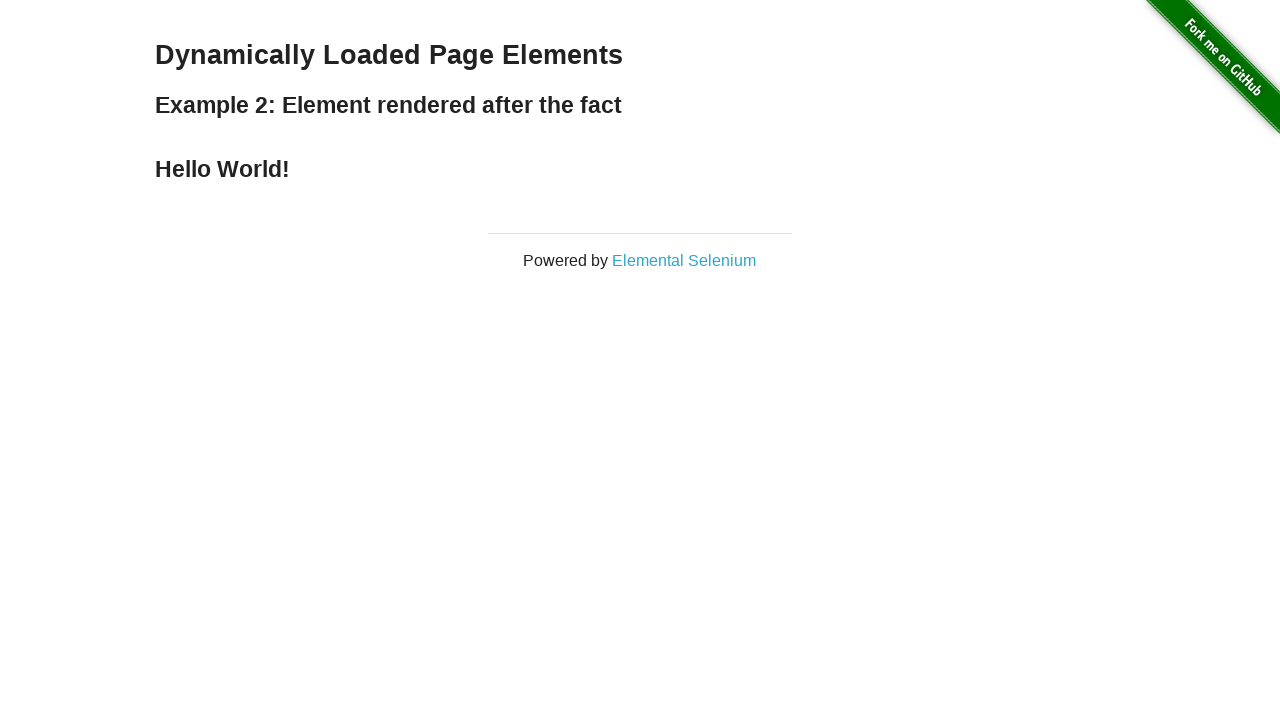

Verified that message text is 'Hello World!' - assertion passed
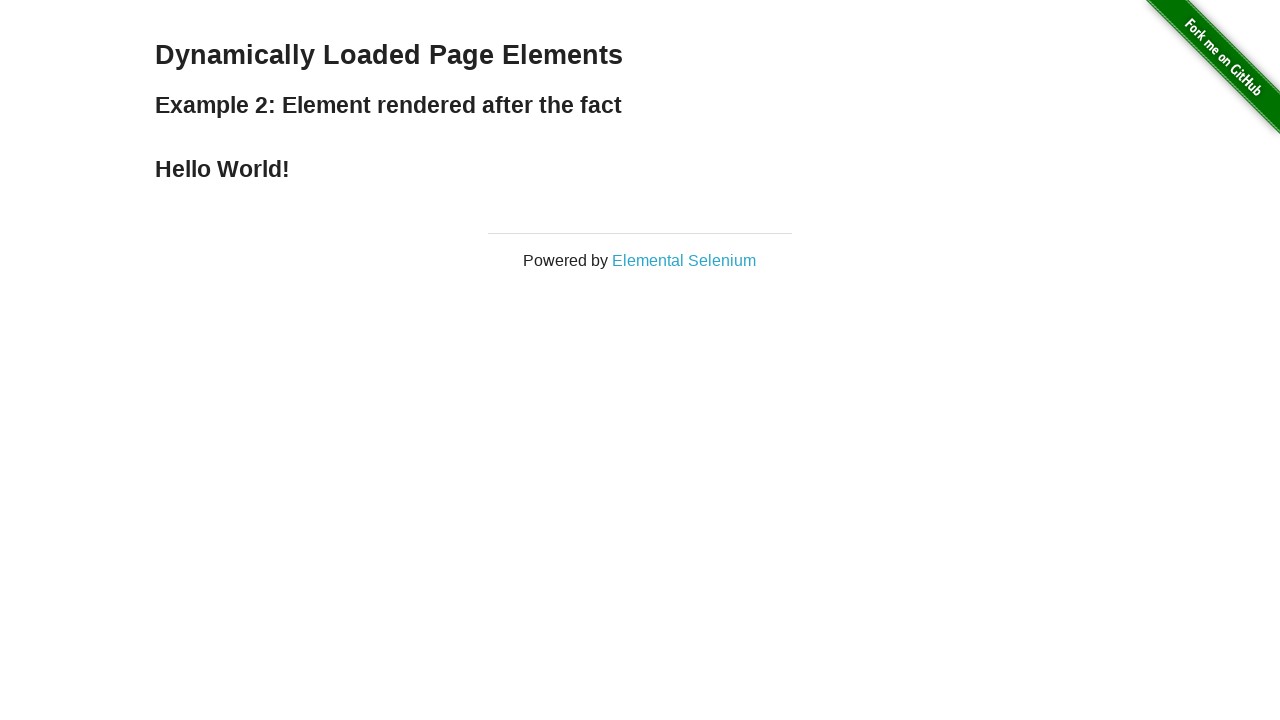

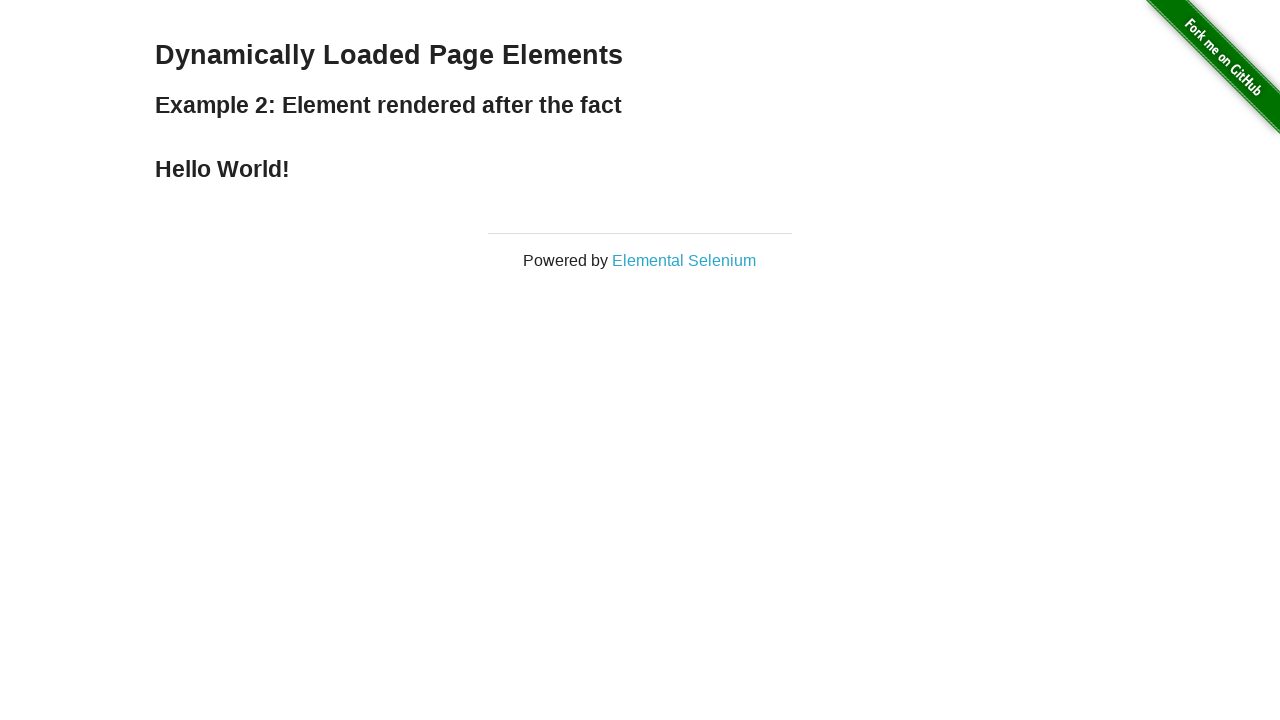